Tests the "Add Element" functionality by clicking the add button twice and verifying that delete buttons appear for each added element.

Starting URL: http://the-internet.herokuapp.com/add_remove_elements/

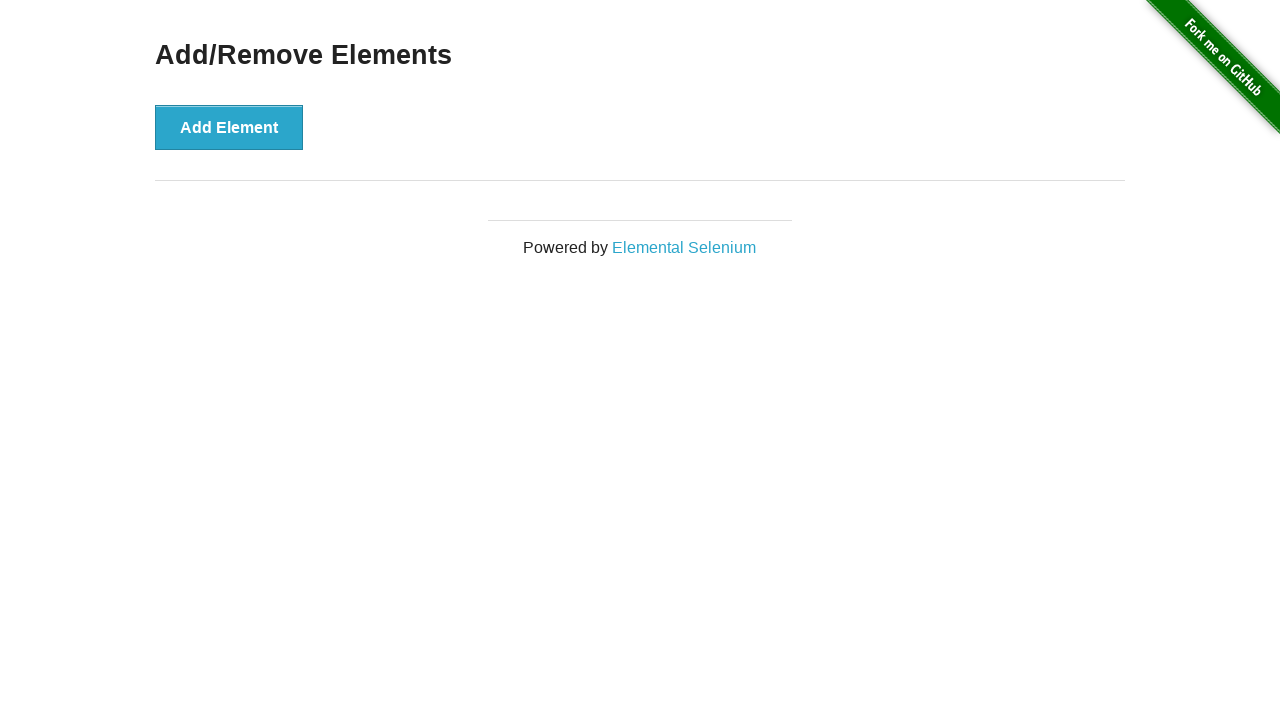

Clicked 'Add Element' button for the first time at (229, 127) on xpath=//button[text()='Add Element']
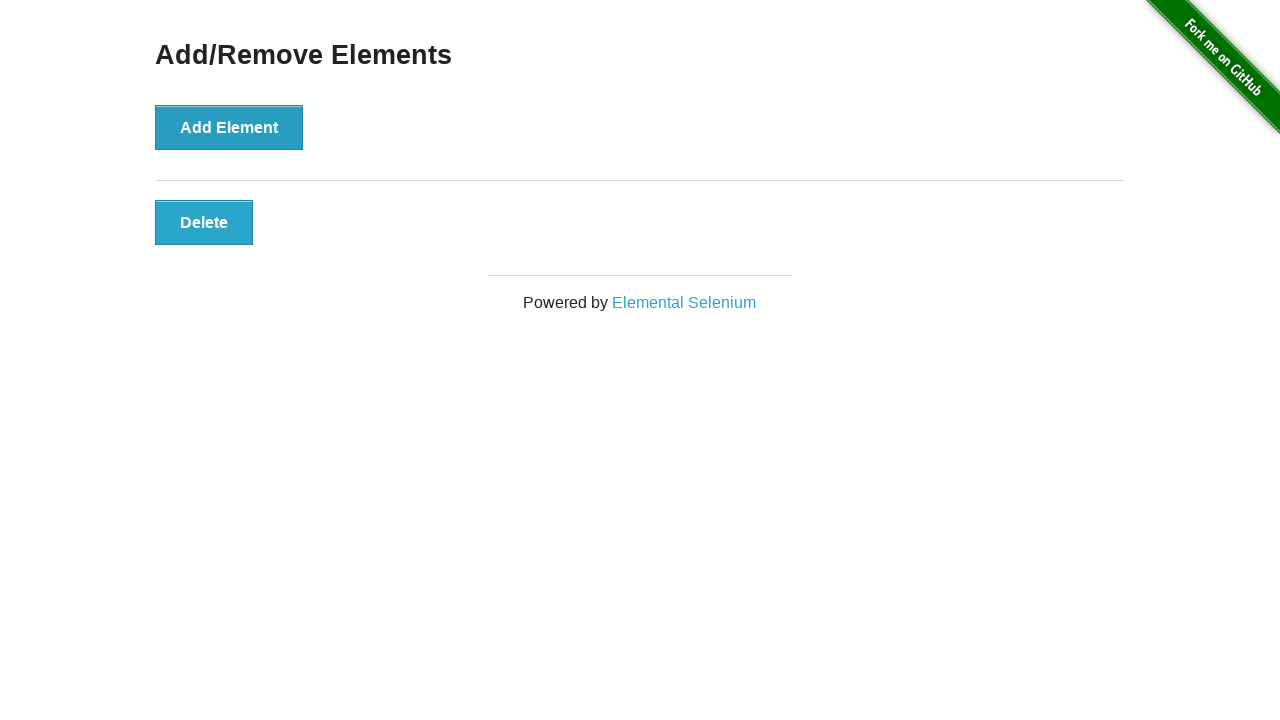

First delete button element appeared in the DOM
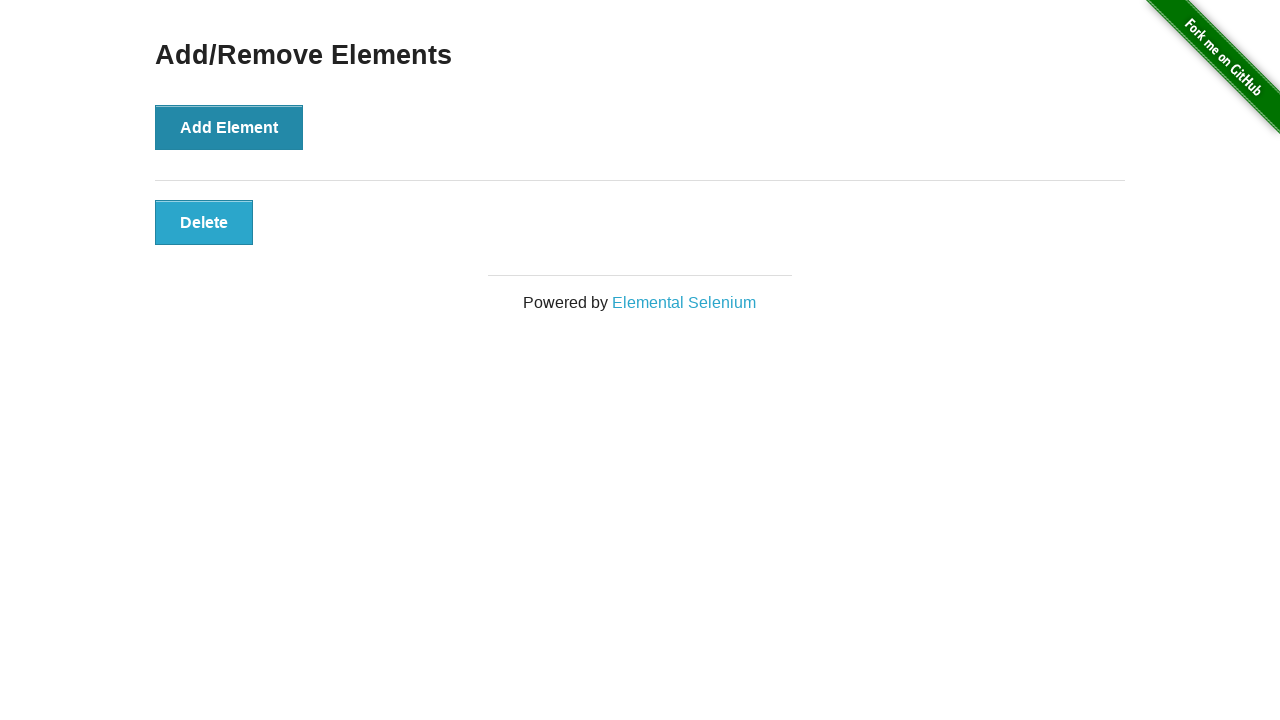

Verified that the first delete button is visible
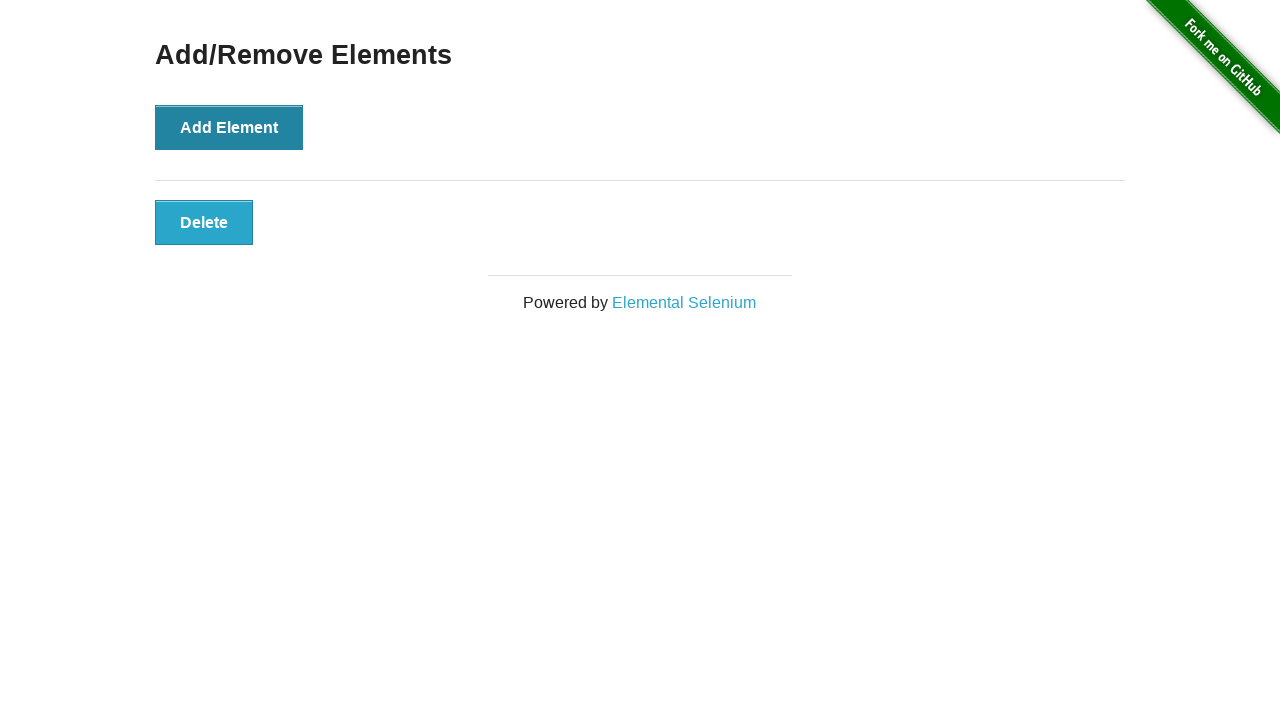

Clicked 'Add Element' button for the second time at (229, 127) on xpath=//button[text()='Add Element']
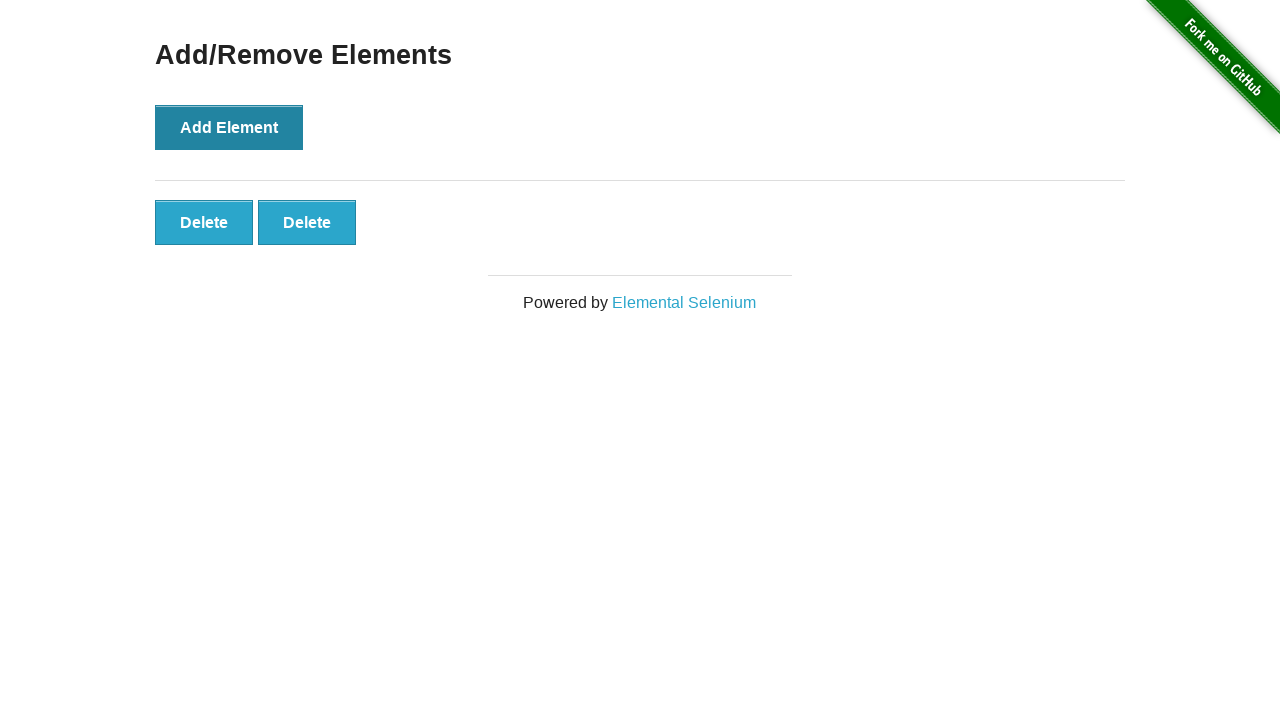

Second delete button element appeared in the DOM
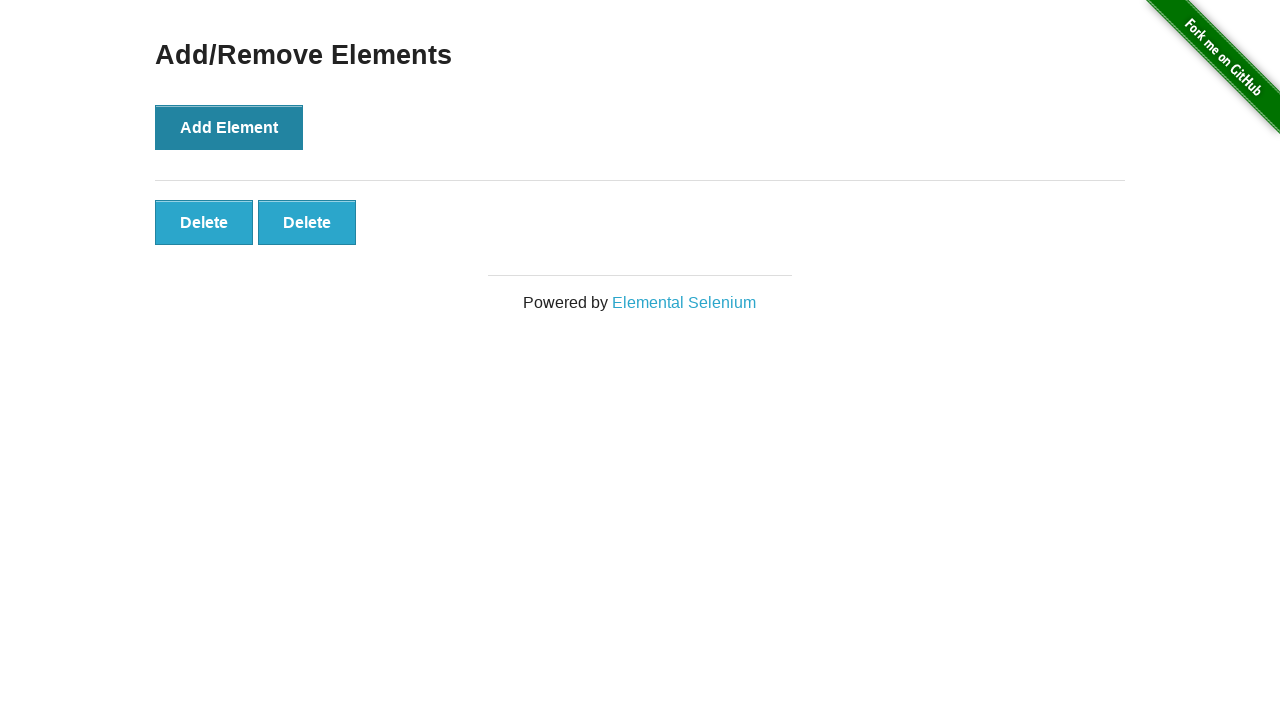

Verified that the second delete button is visible
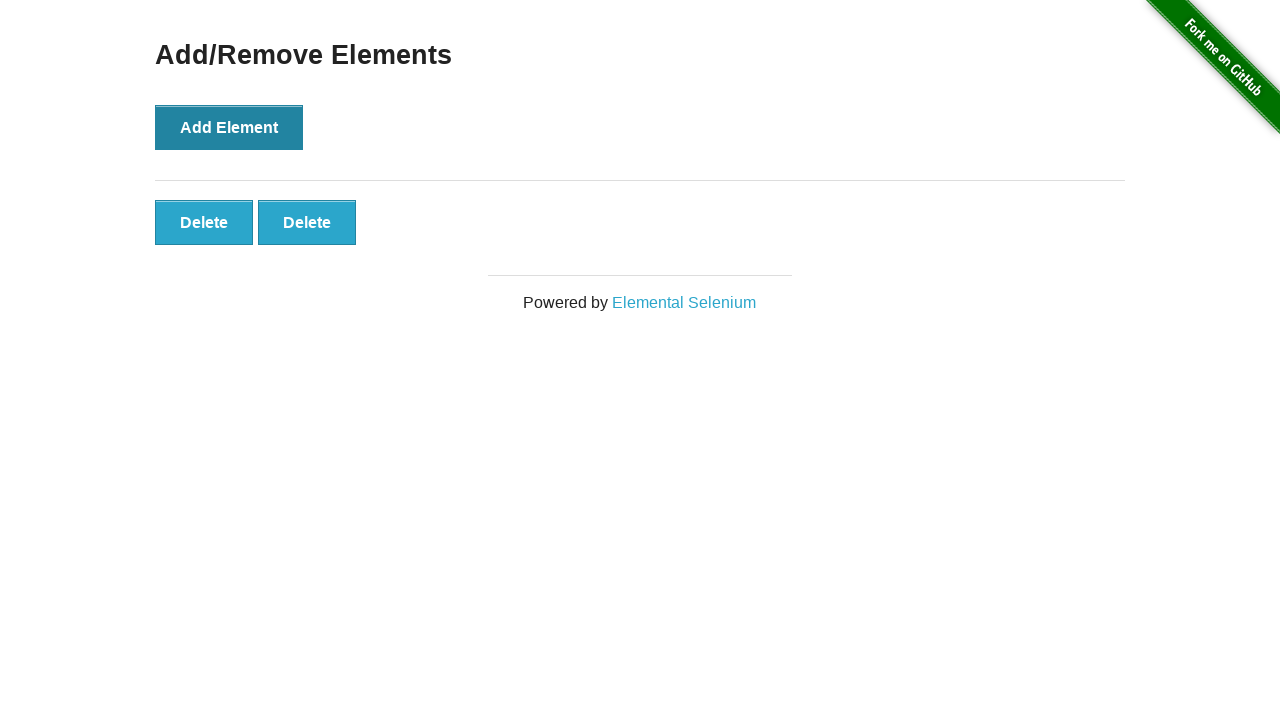

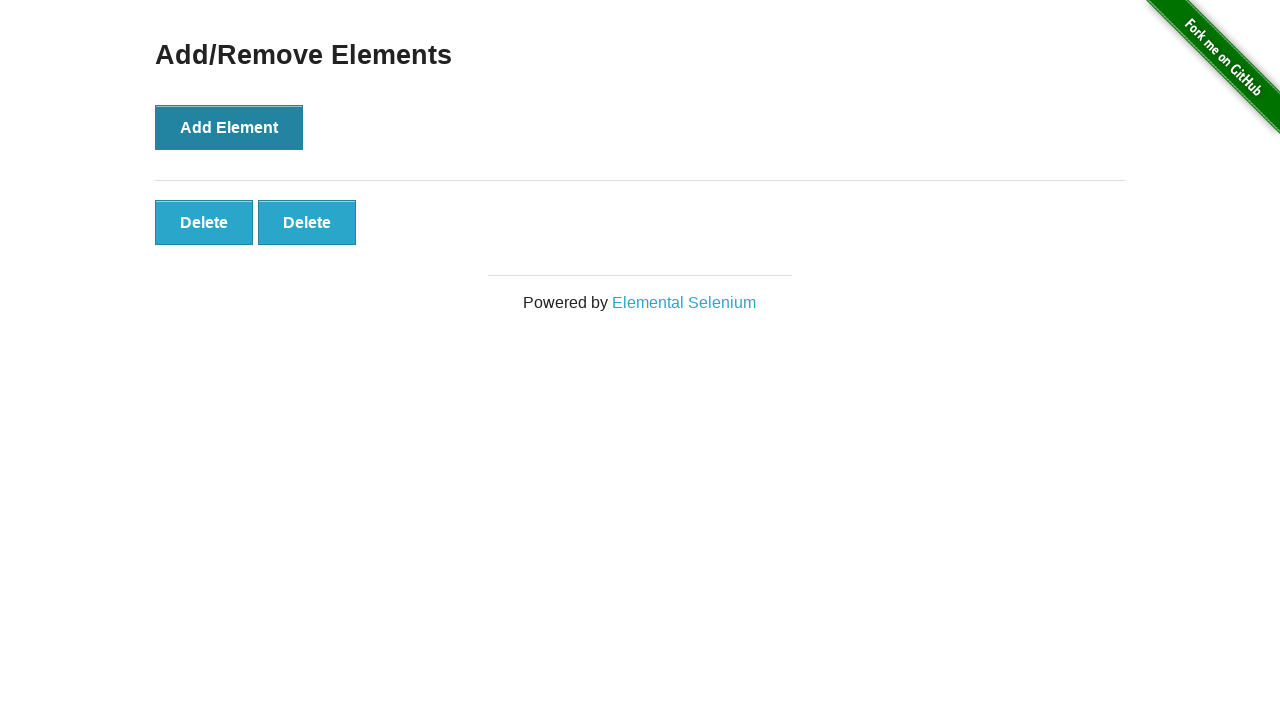